Tests handling a JavaScript confirm dialog by clicking a button to trigger it and accepting (clicking OK).

Starting URL: https://the-internet.herokuapp.com/javascript_alerts

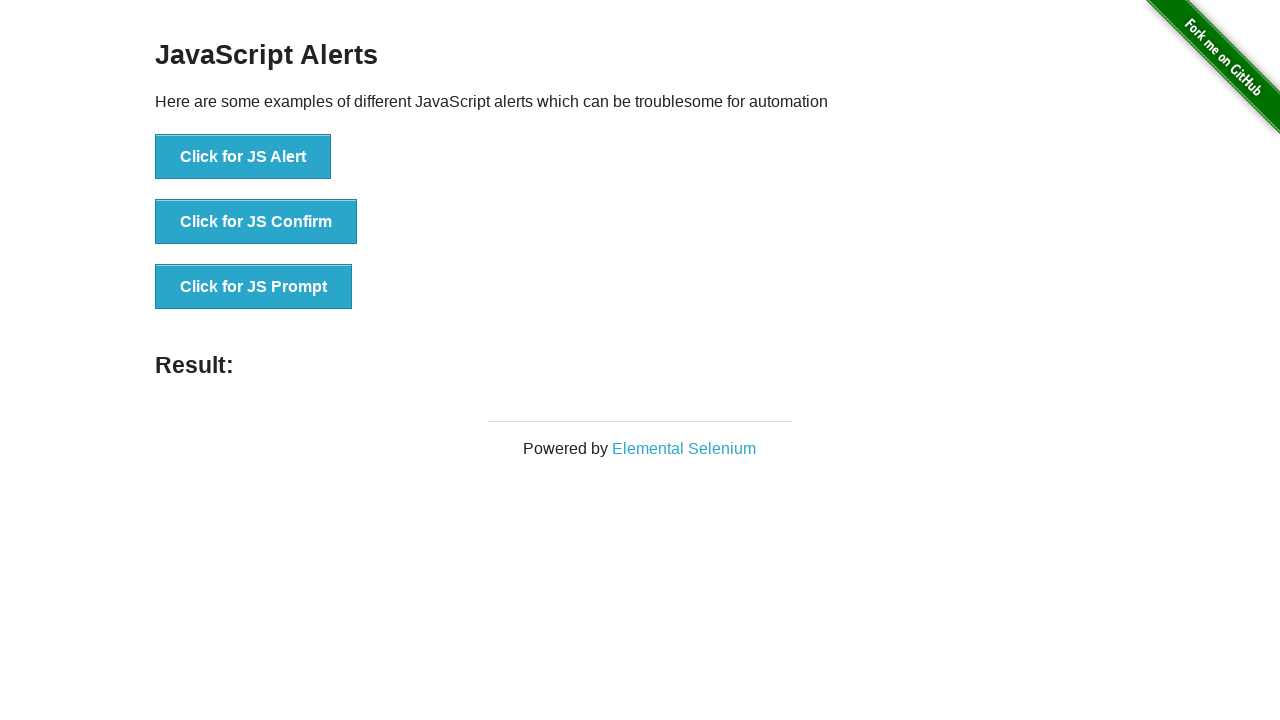

Set up dialog handler to accept confirm dialogs
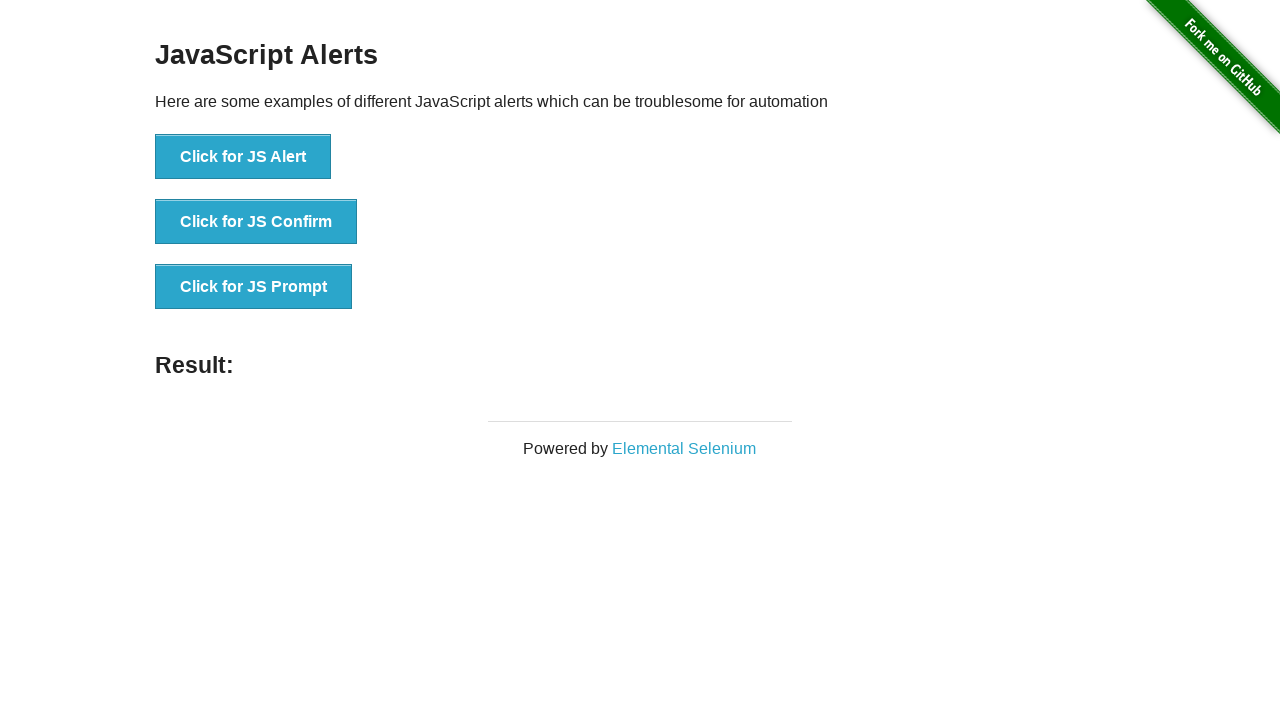

Clicked 'Click for JS Confirm' button to trigger confirm dialog at (256, 222) on text=Click for JS Confirm
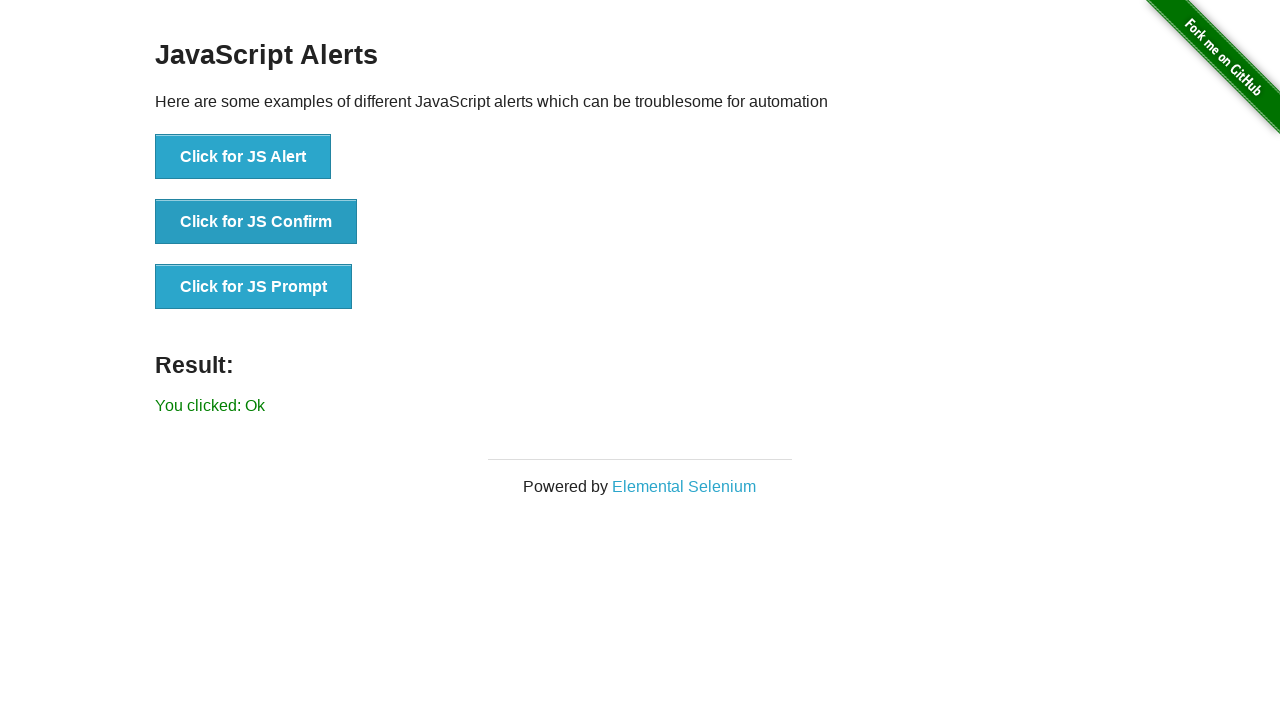

Confirm dialog accepted and result message appeared
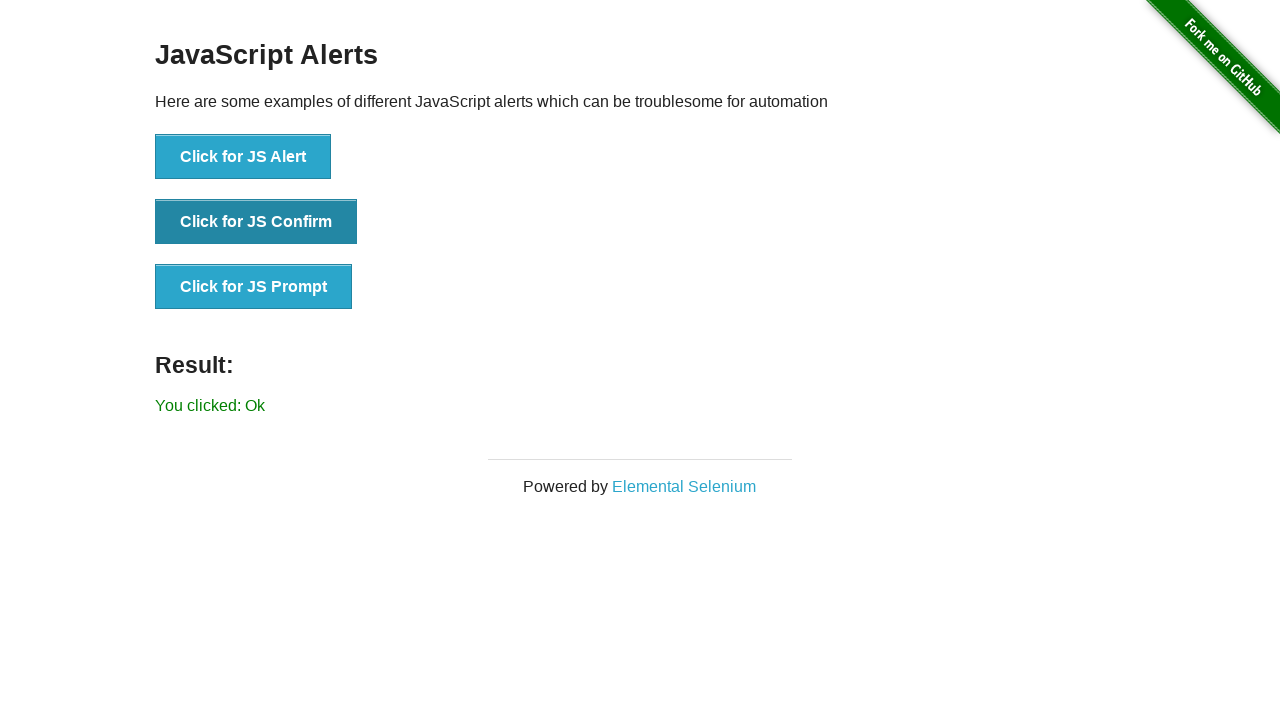

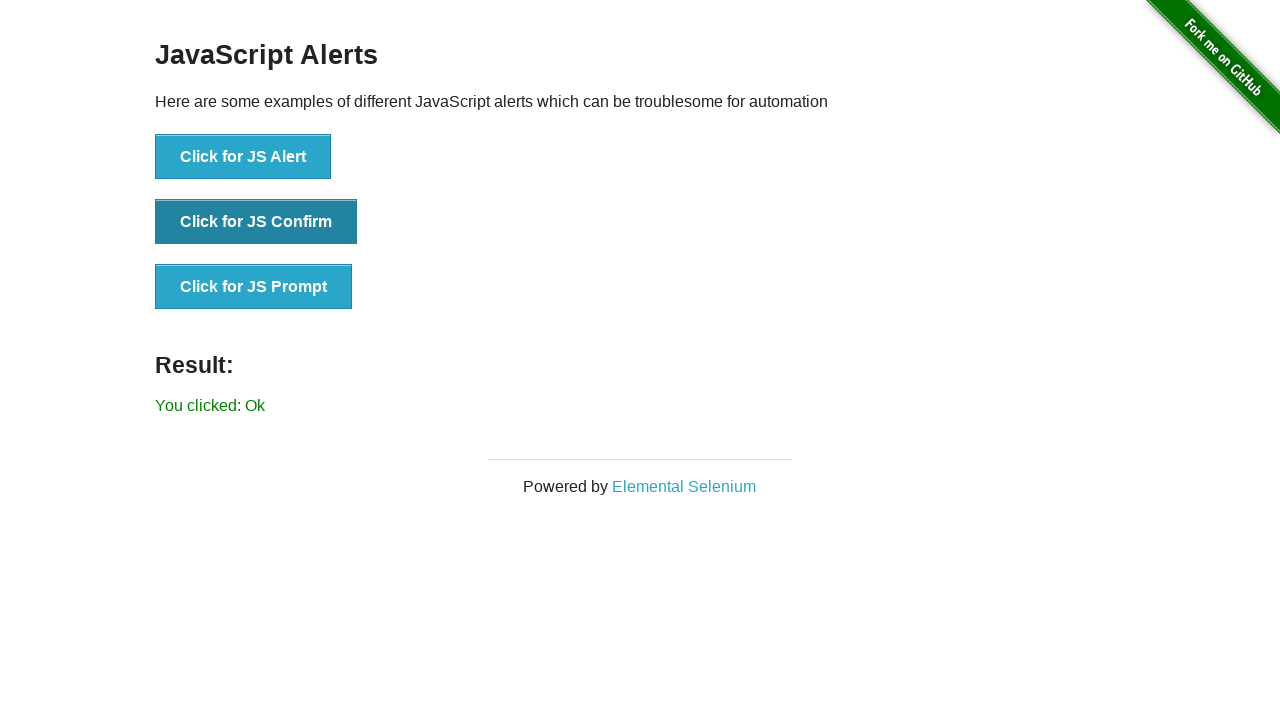